Tests a registration form by filling all required input fields with test data, submitting the form, and verifying the success message is displayed.

Starting URL: http://suninjuly.github.io/registration1.html

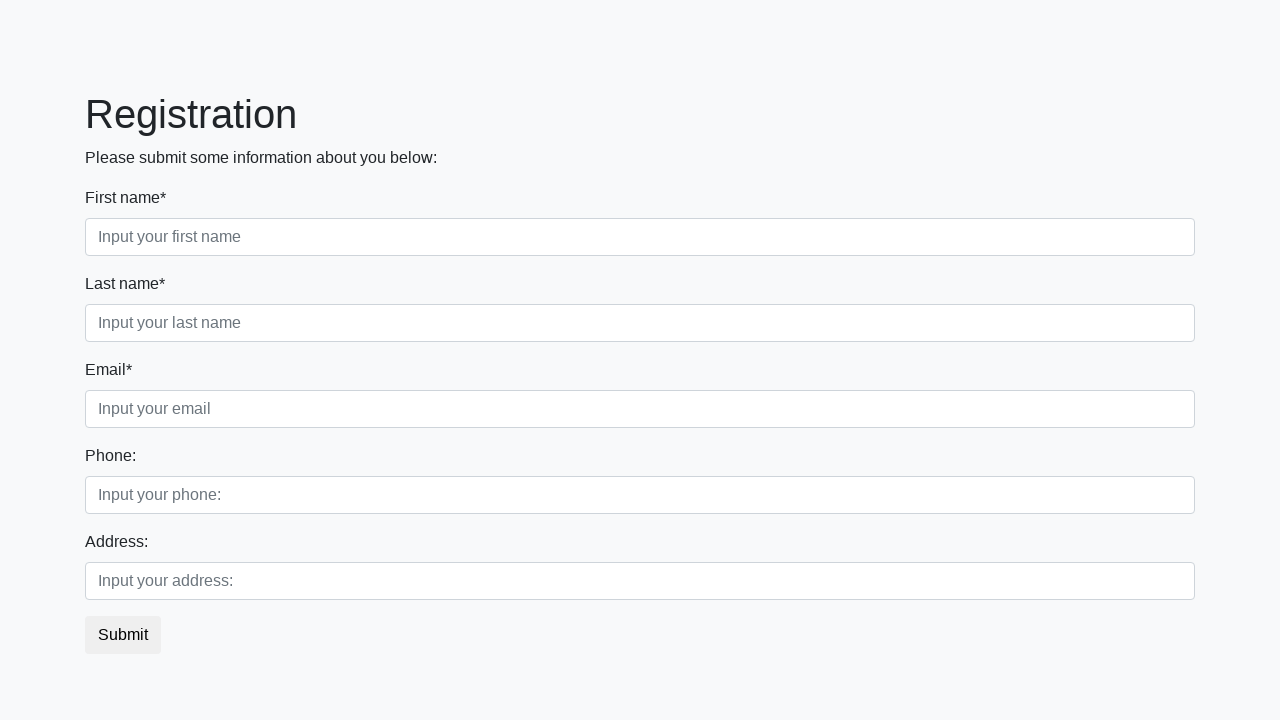

Navigated to registration form page
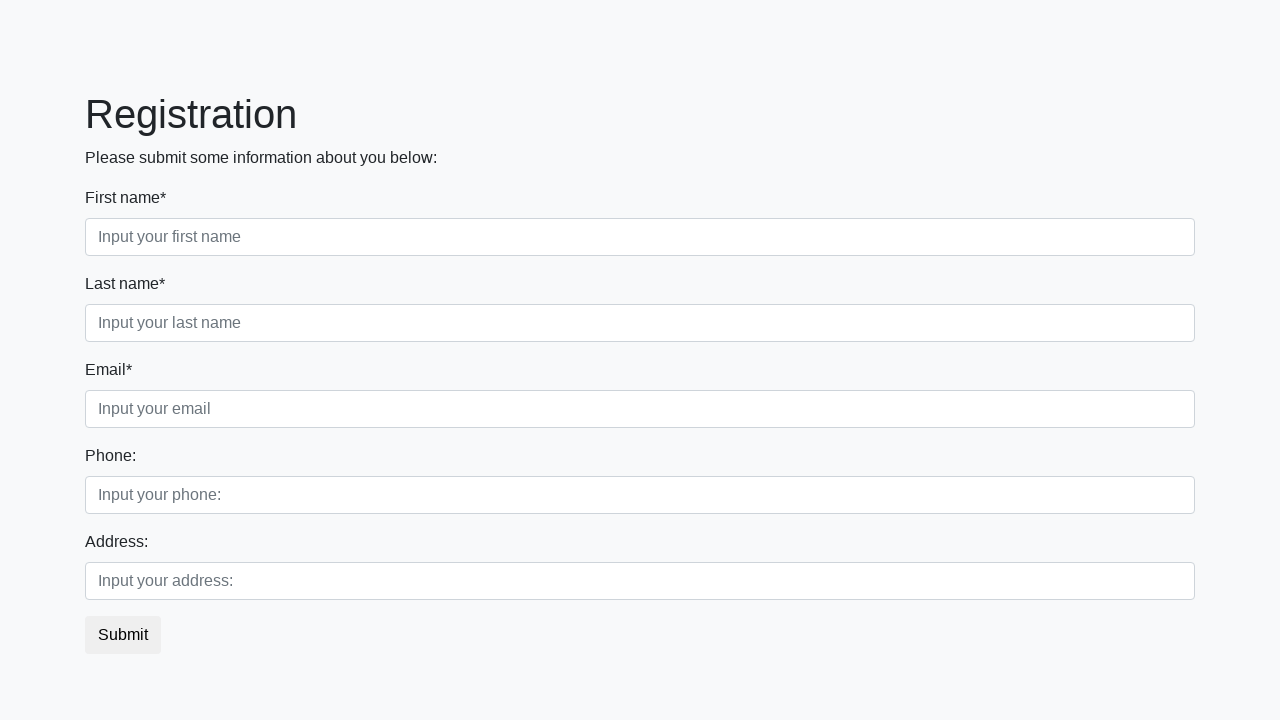

Located all required input fields
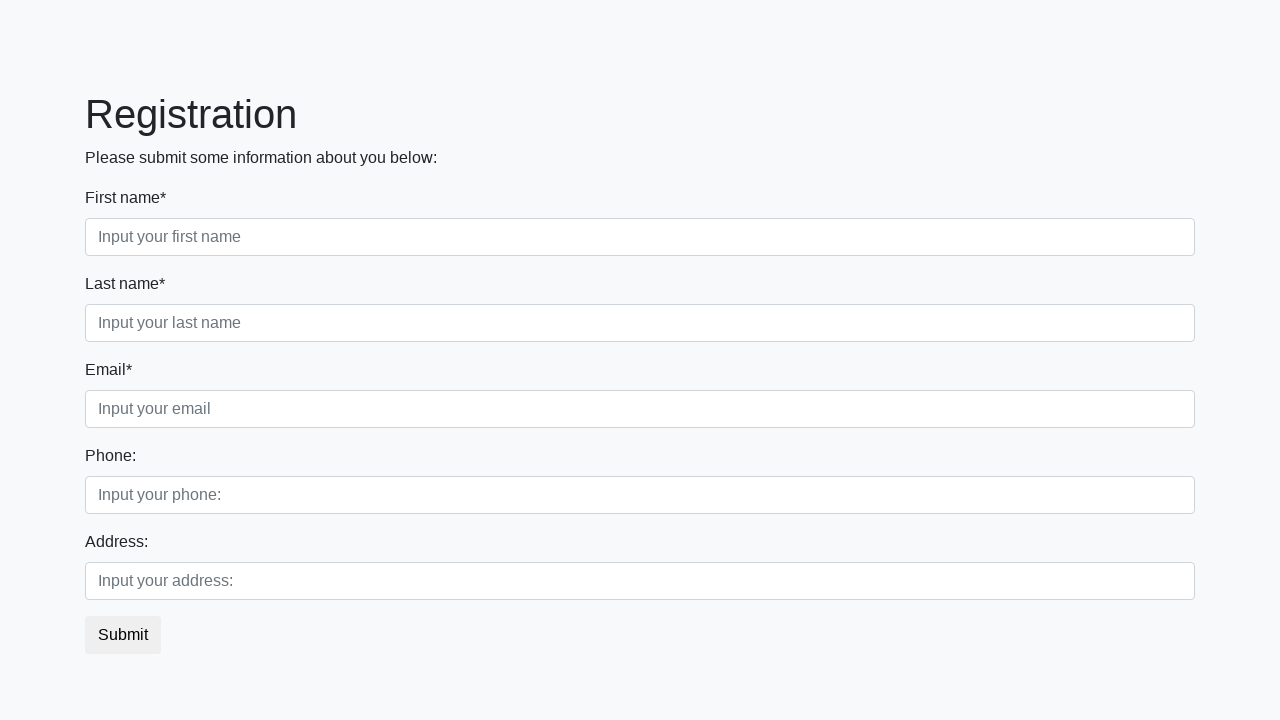

Filled required input field with test data 'TestData2024' on input:required >> nth=0
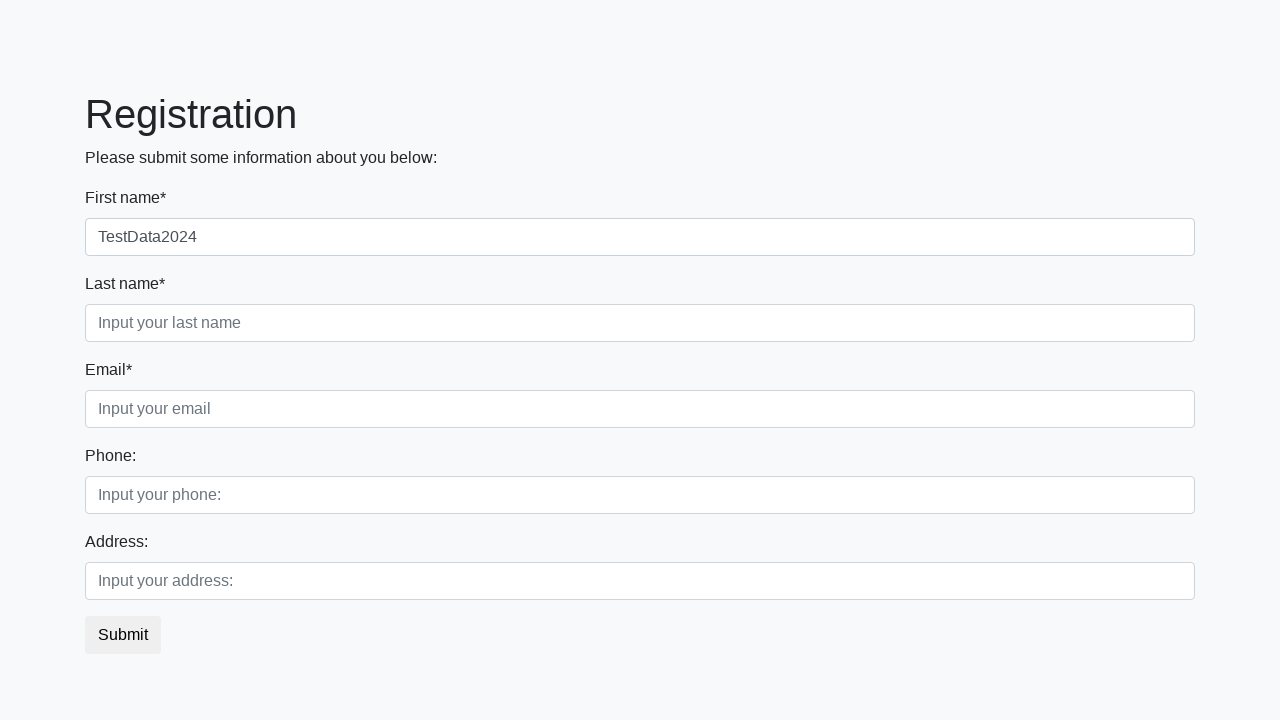

Filled required input field with test data 'TestData2024' on input:required >> nth=1
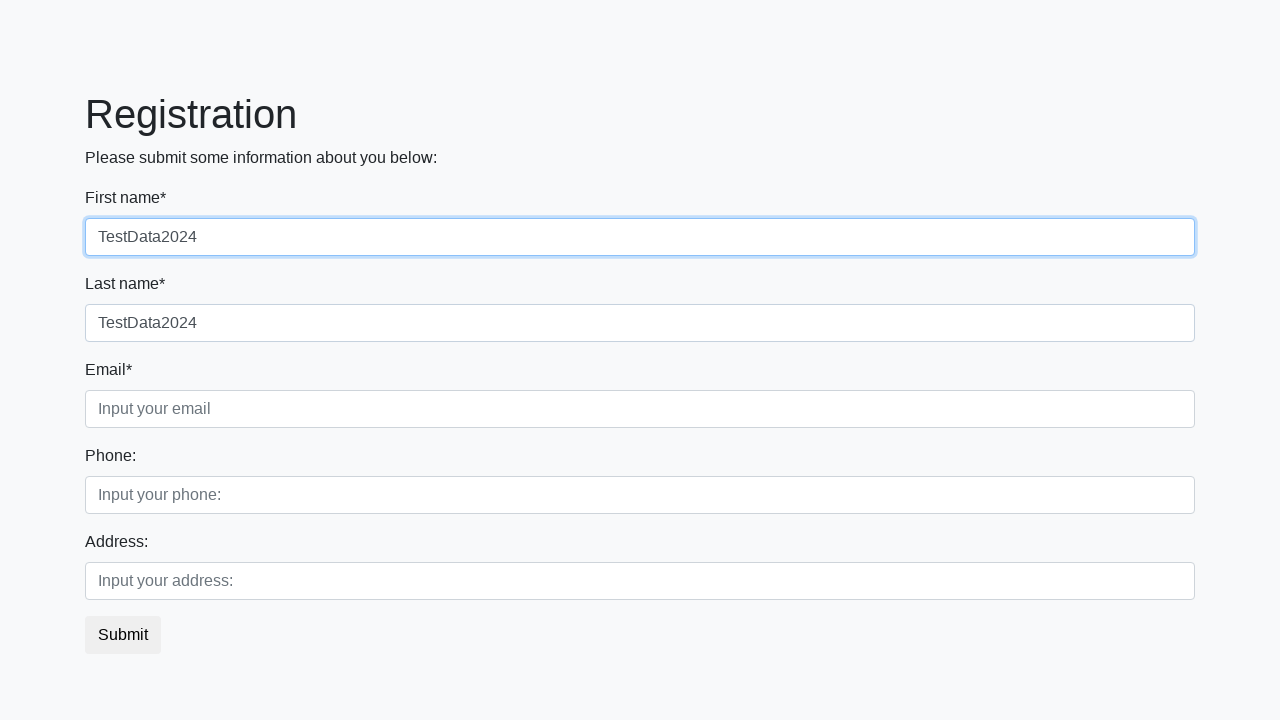

Filled required input field with test data 'TestData2024' on input:required >> nth=2
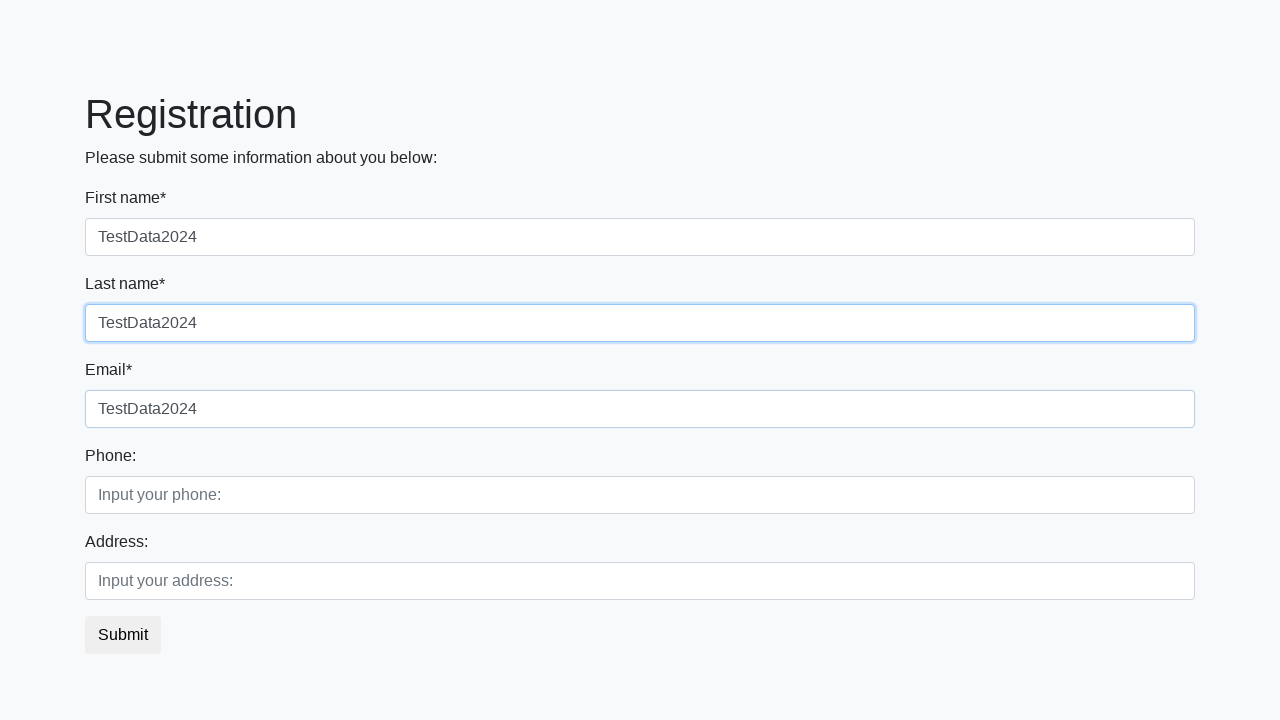

Clicked the submit button to submit registration form at (123, 635) on button.btn
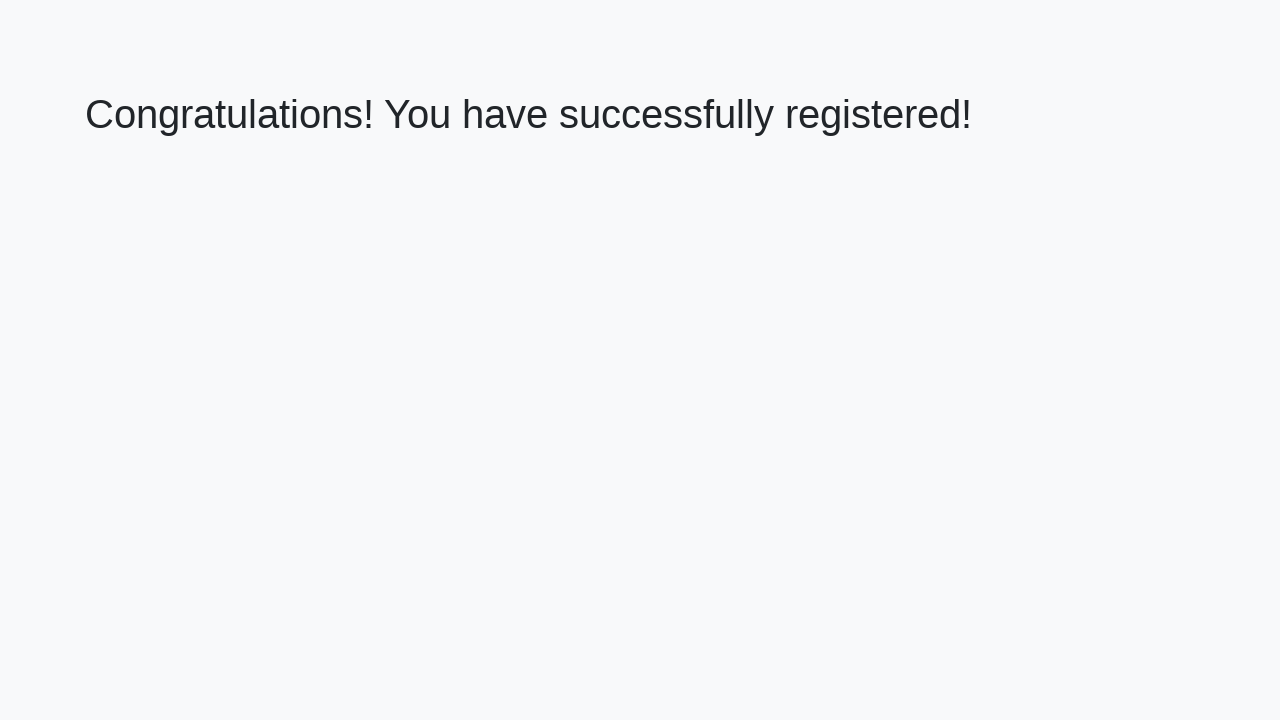

Success message heading loaded on page
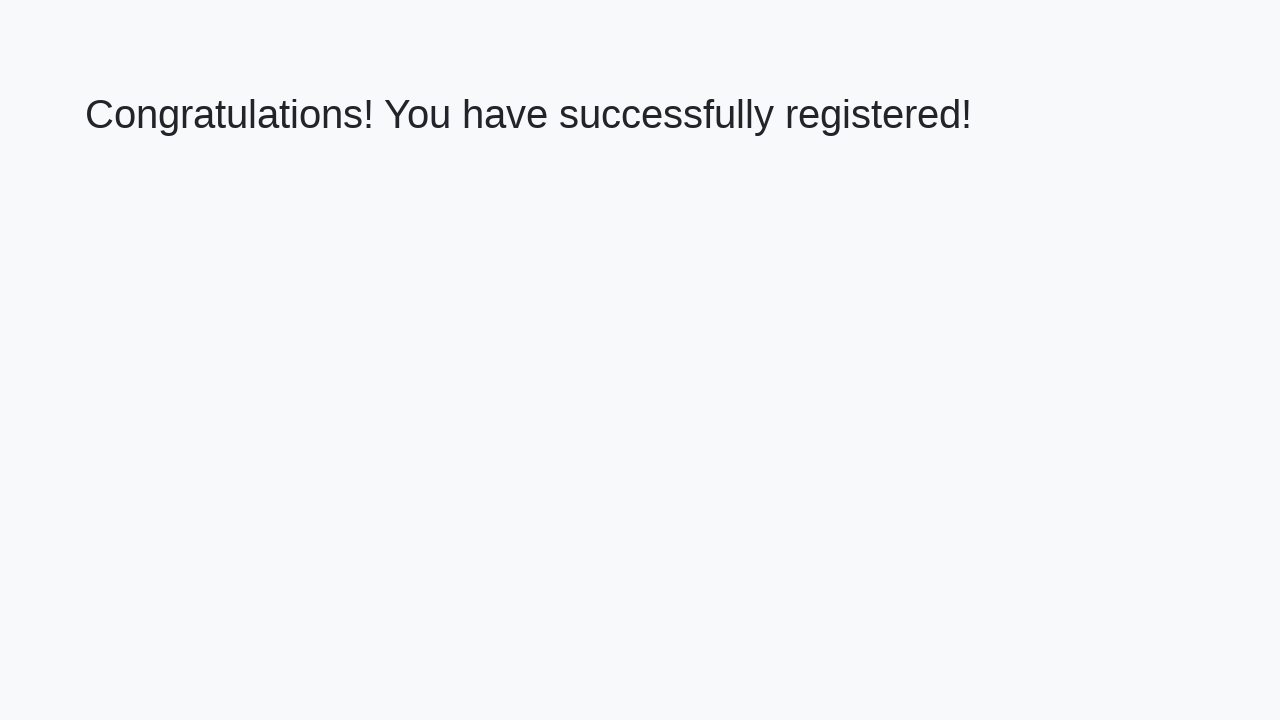

Retrieved success message text content
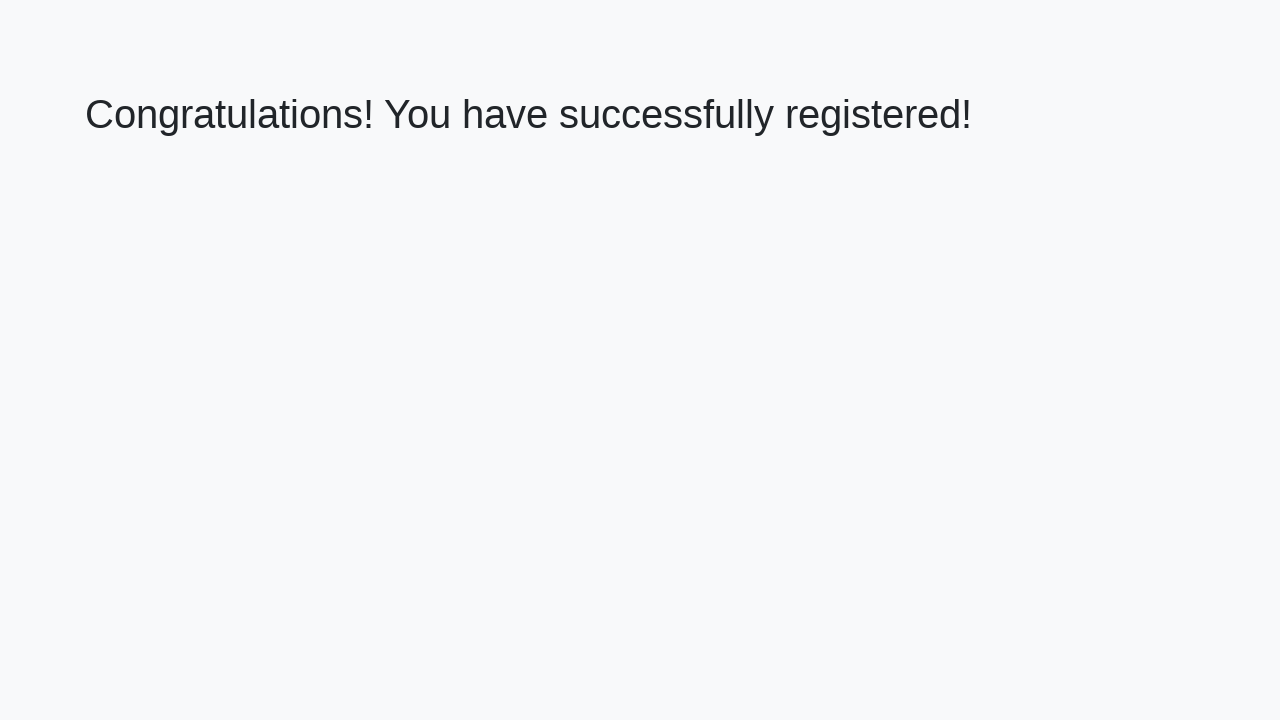

Verified success message: 'Congratulations! You have successfully registered!'
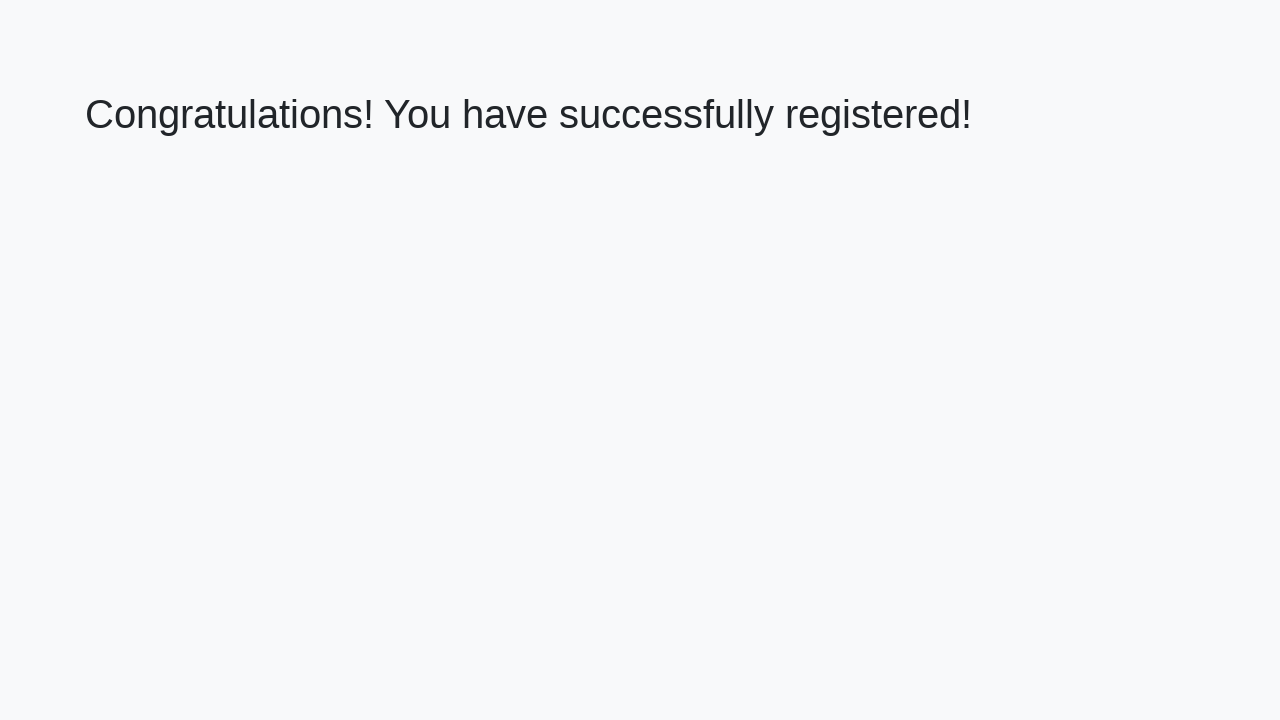

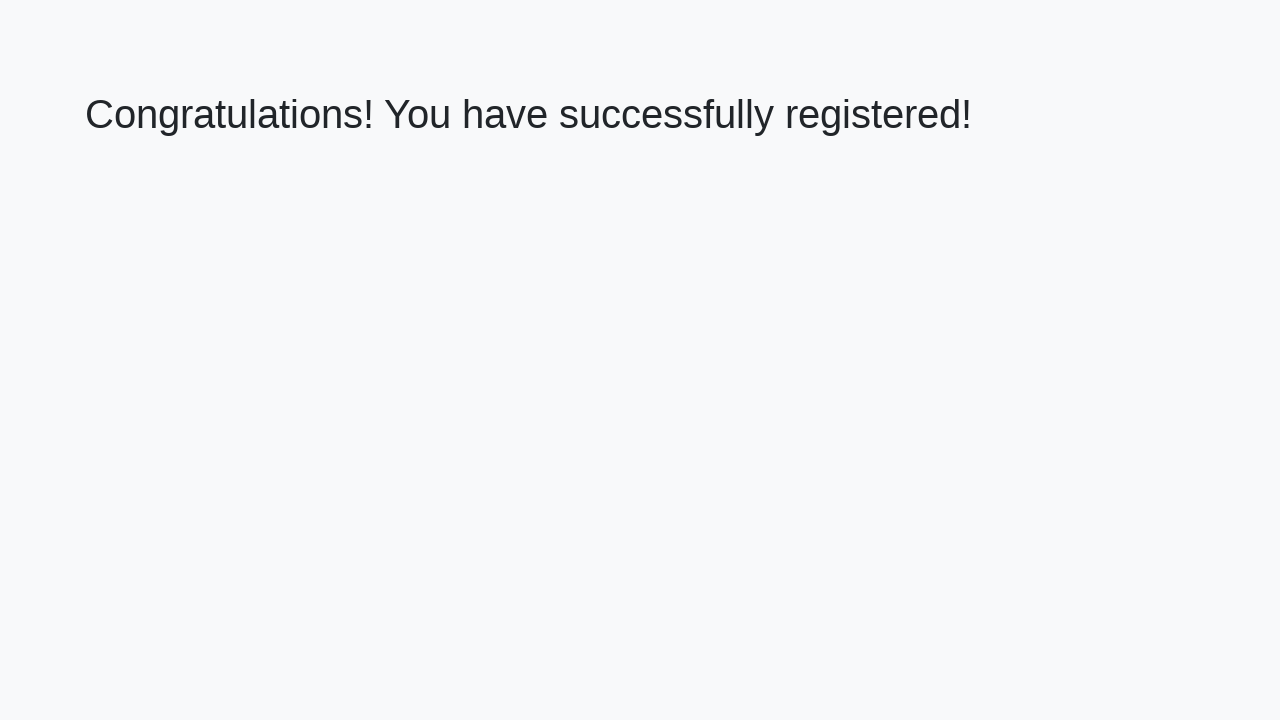